Tests dropdown selection functionality by selecting currency options using different methods (index, visible text, and value)

Starting URL: https://www.rahulshettyacademy.com/dropdownsPractise/

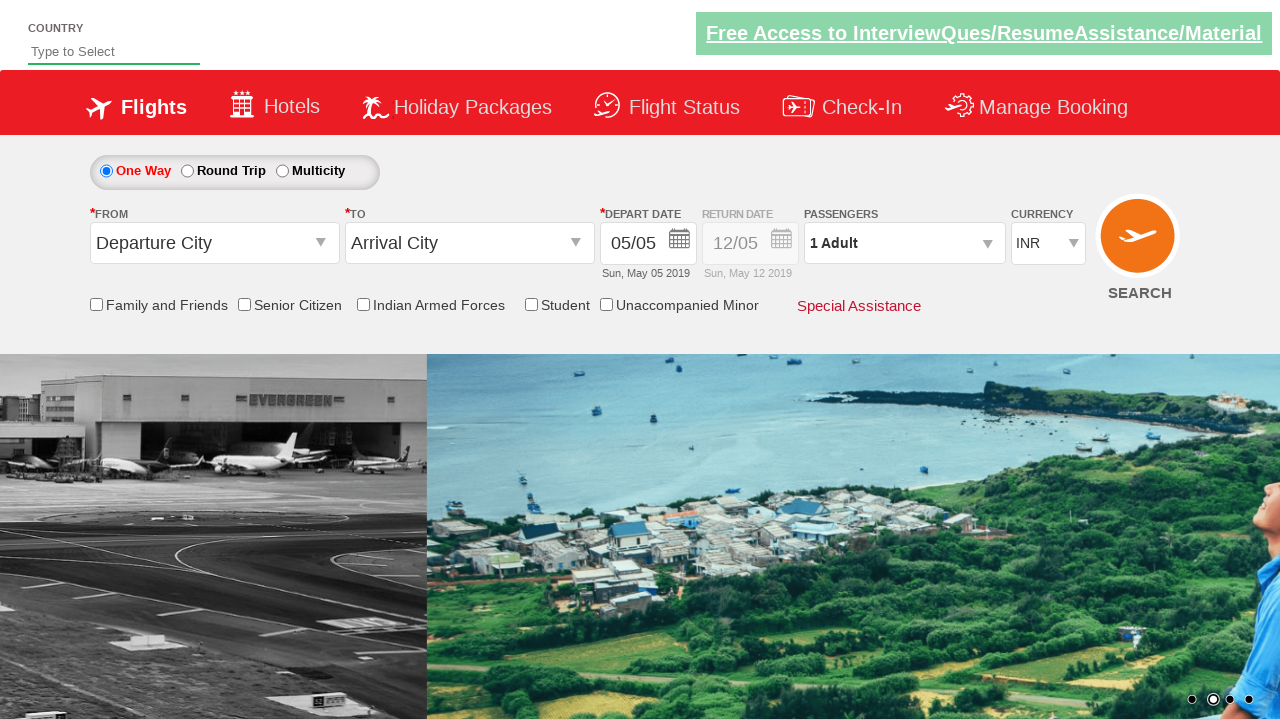

Located currency dropdown element
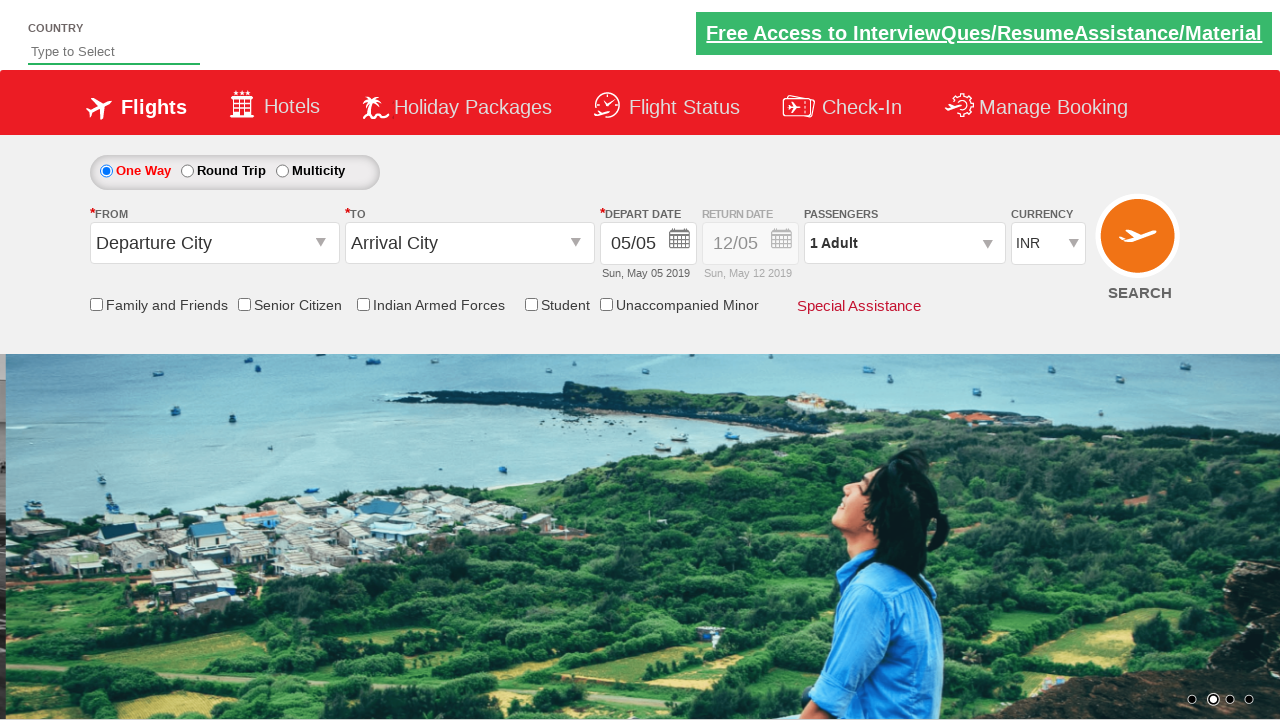

Selected currency option by index 2 (3rd option) on select[name='ctl00$mainContent$DropDownListCurrency']
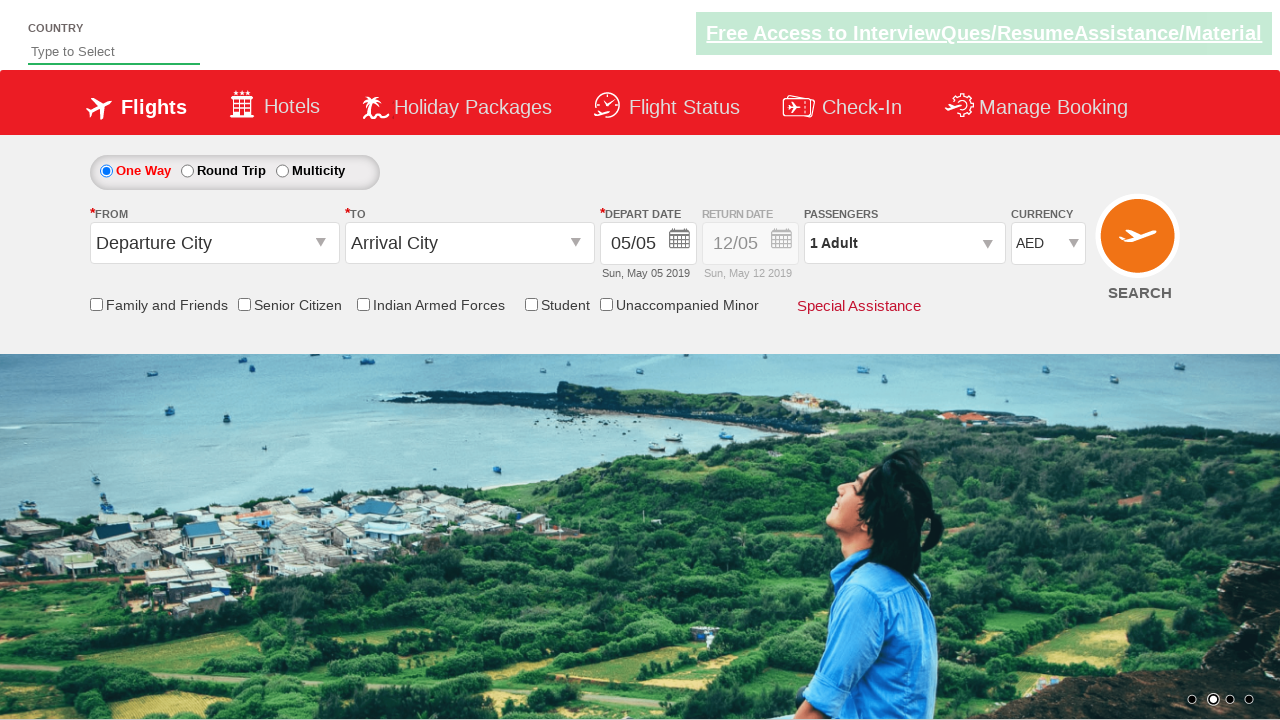

Retrieved selected currency text: AED
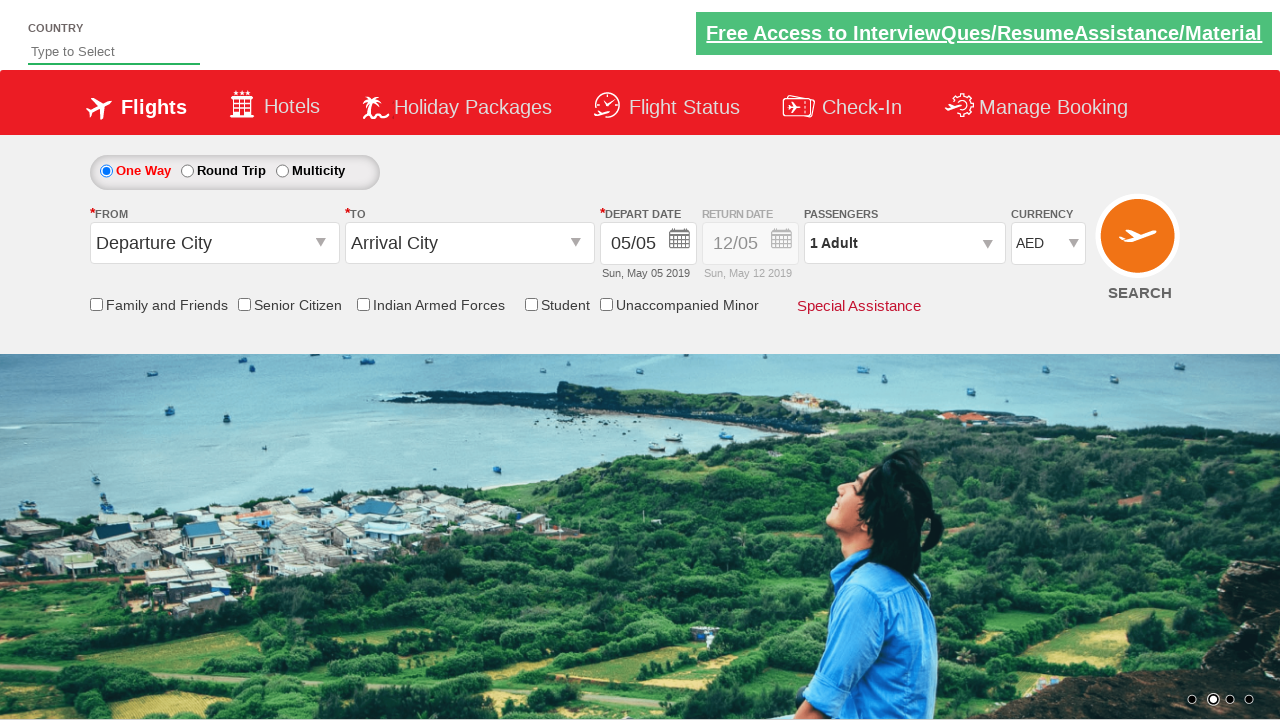

Selected currency option by visible text 'INR' on select[name='ctl00$mainContent$DropDownListCurrency']
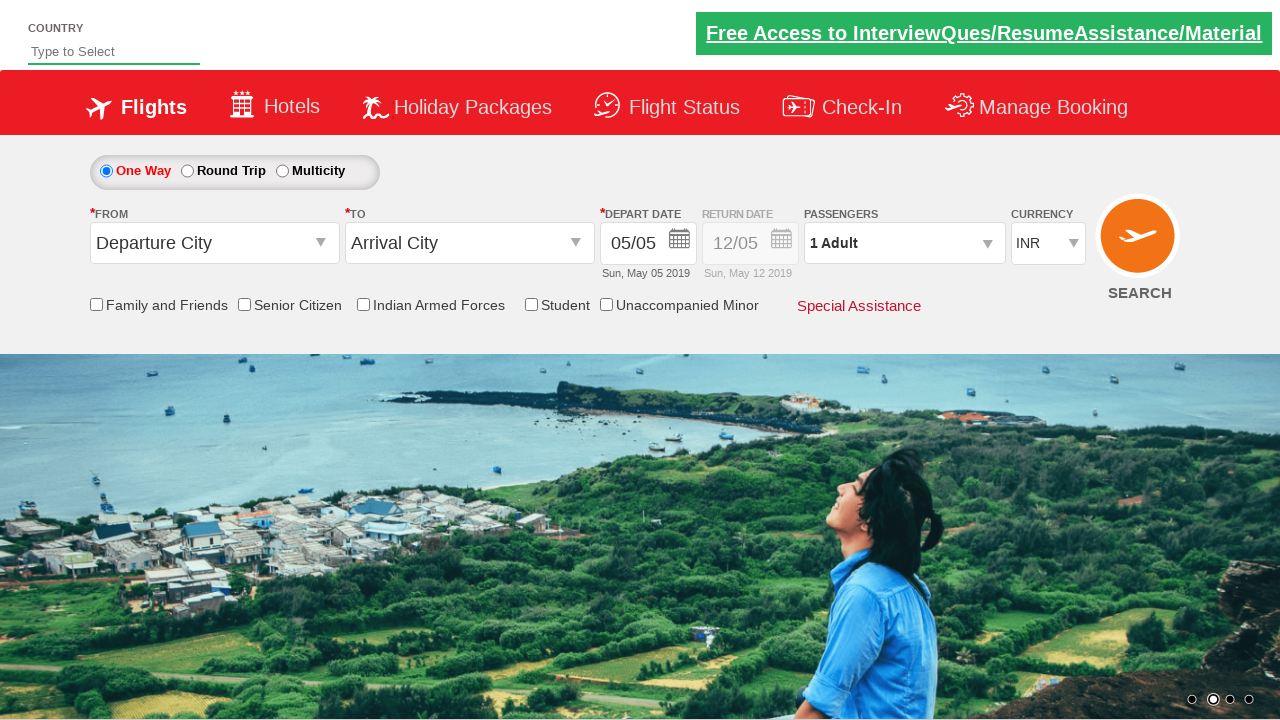

Retrieved selected currency text: INR
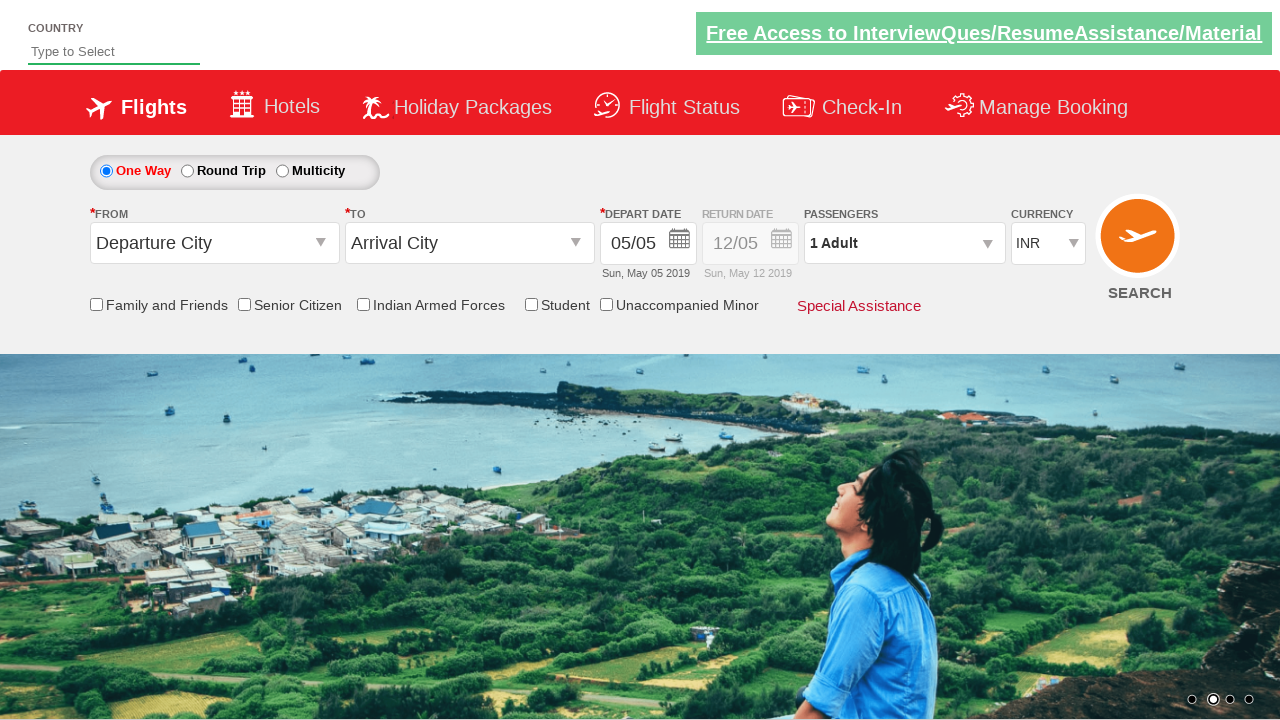

Selected currency option by value attribute 'USD' on select[name='ctl00$mainContent$DropDownListCurrency']
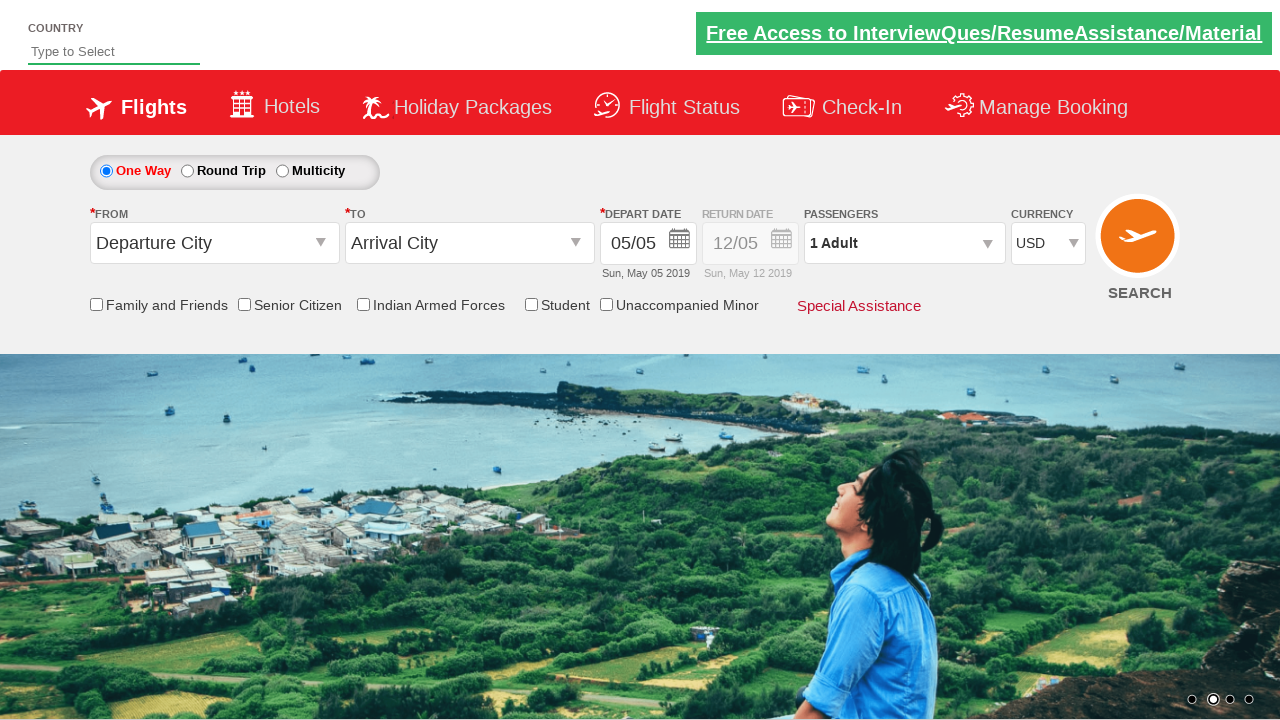

Retrieved selected currency text: USD
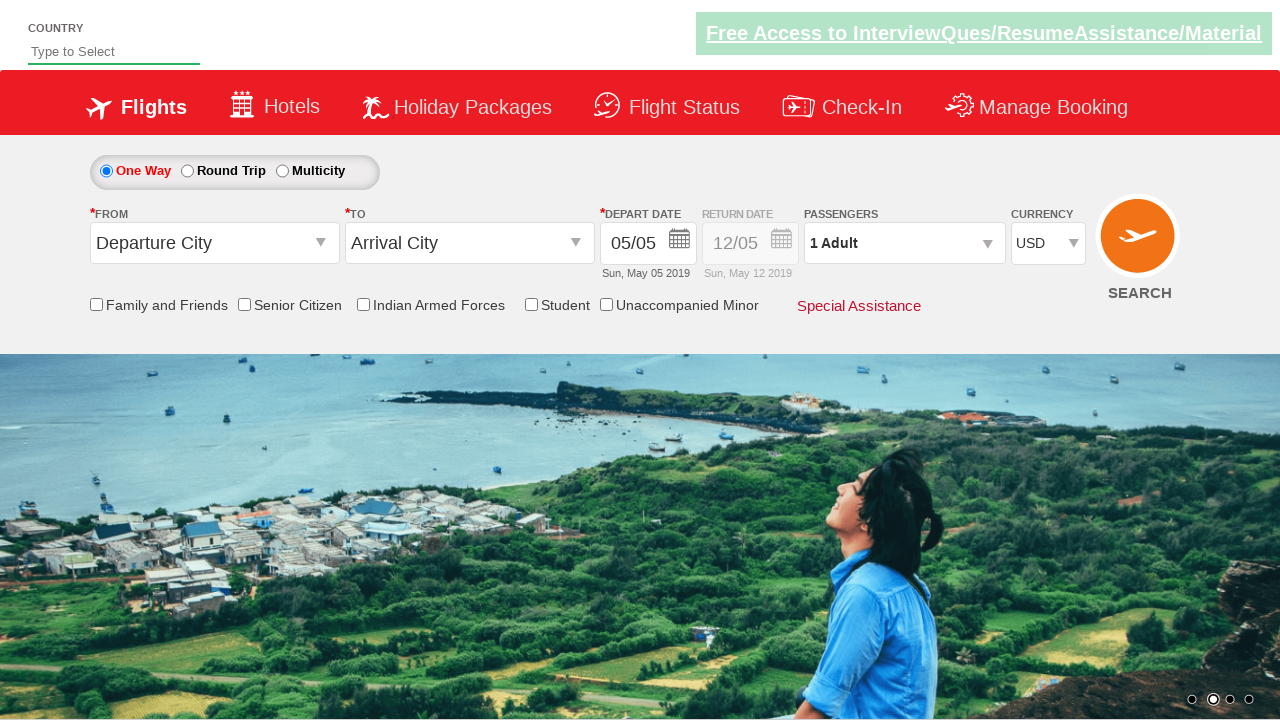

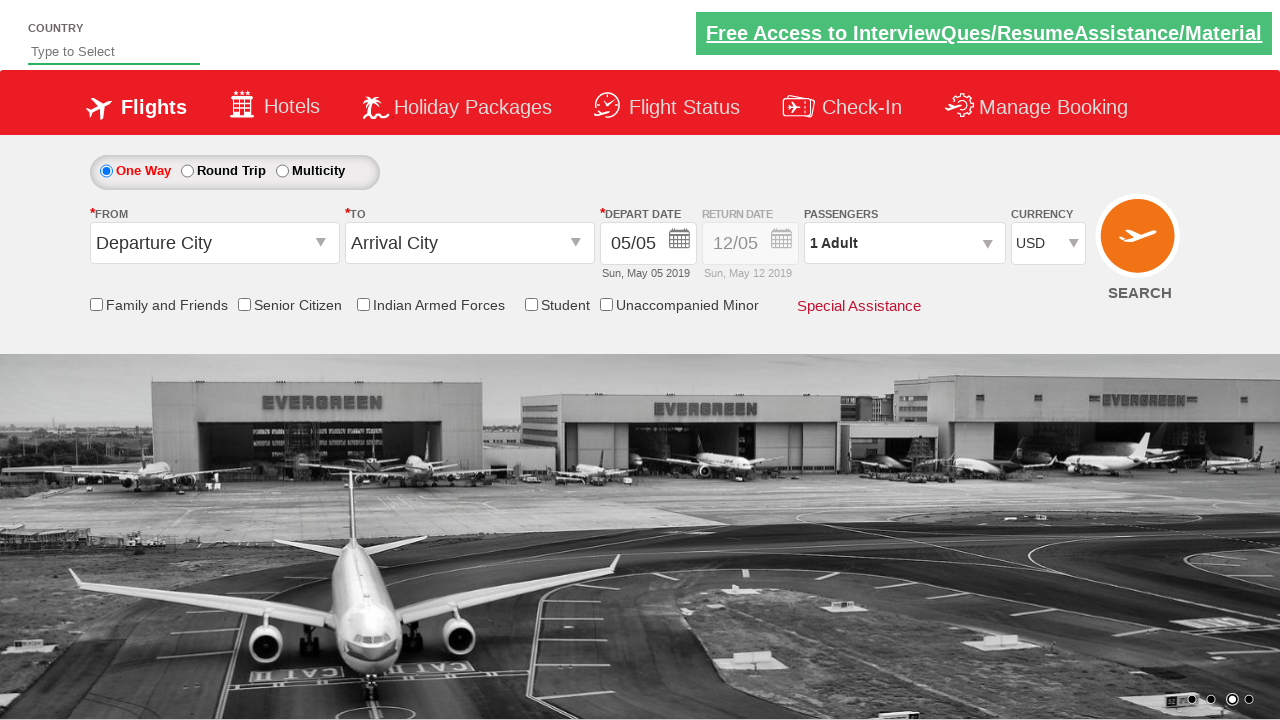